Tests sortable data tables by clicking on column header to sort and verifying sort order

Starting URL: https://the-internet.herokuapp.com/tables

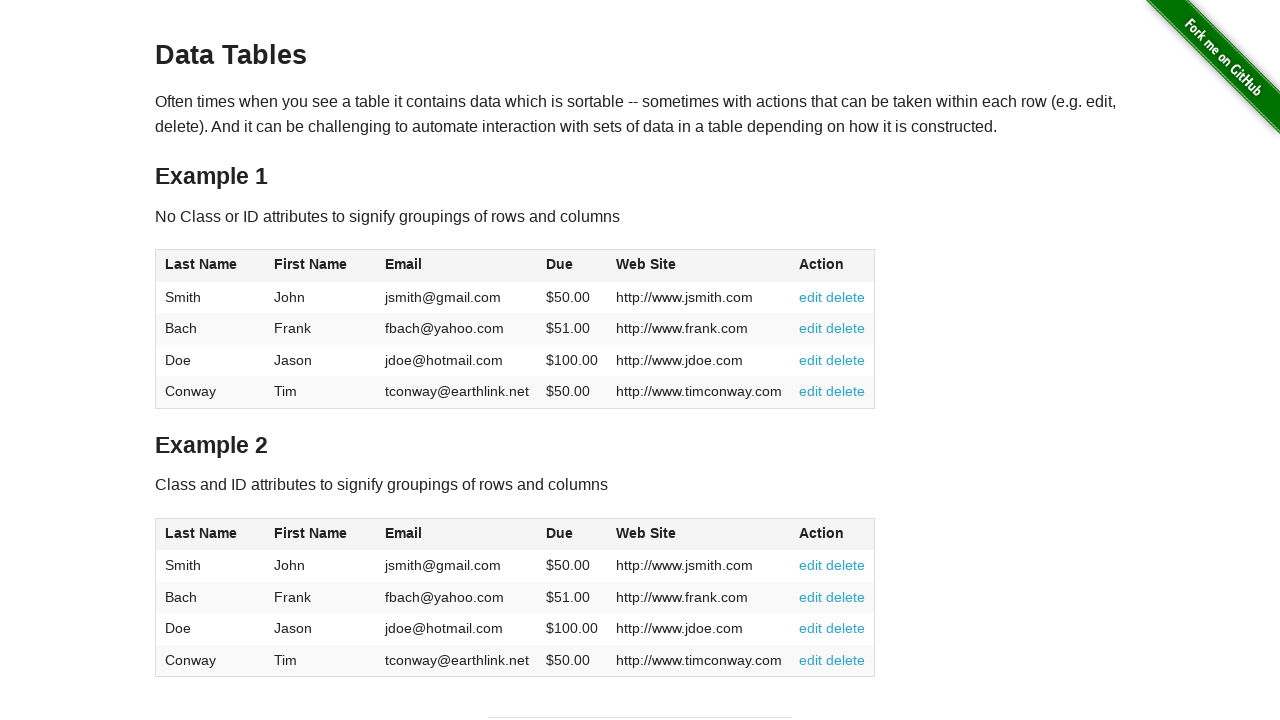

Waited for data table to load
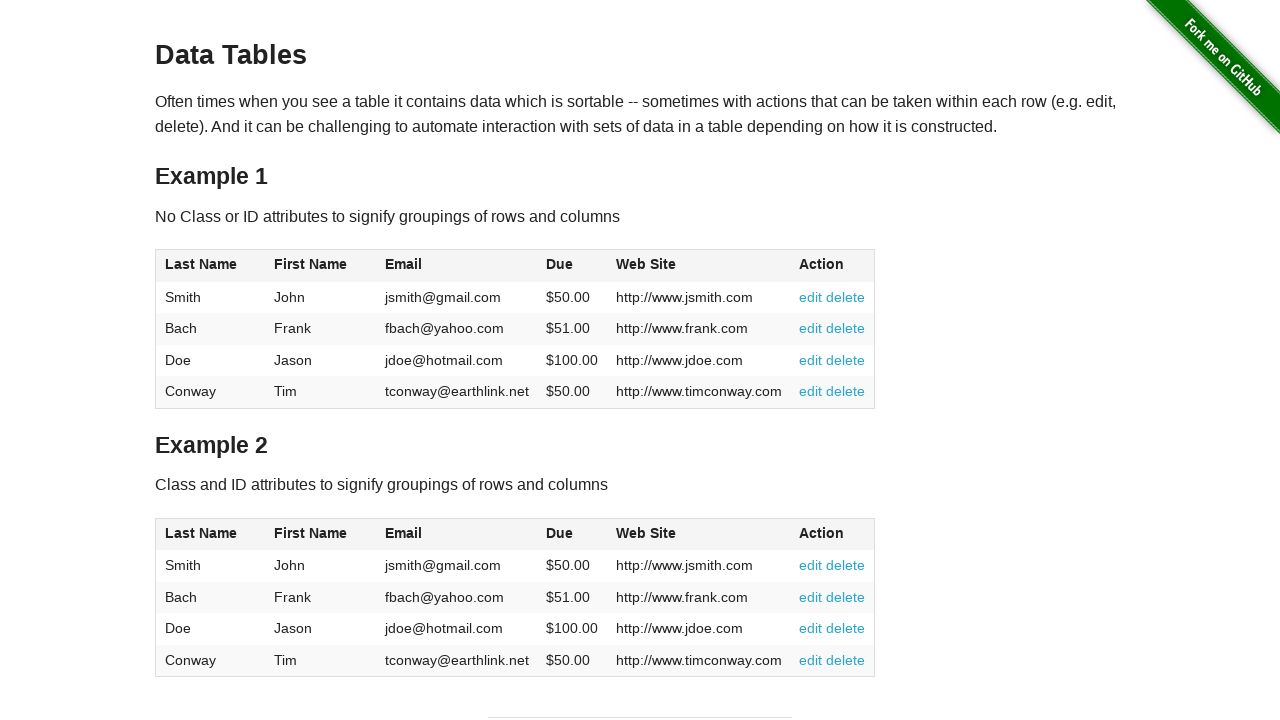

Clicked Last Name column header to sort at (201, 533) on #table2 thead th:nth-child(1) span
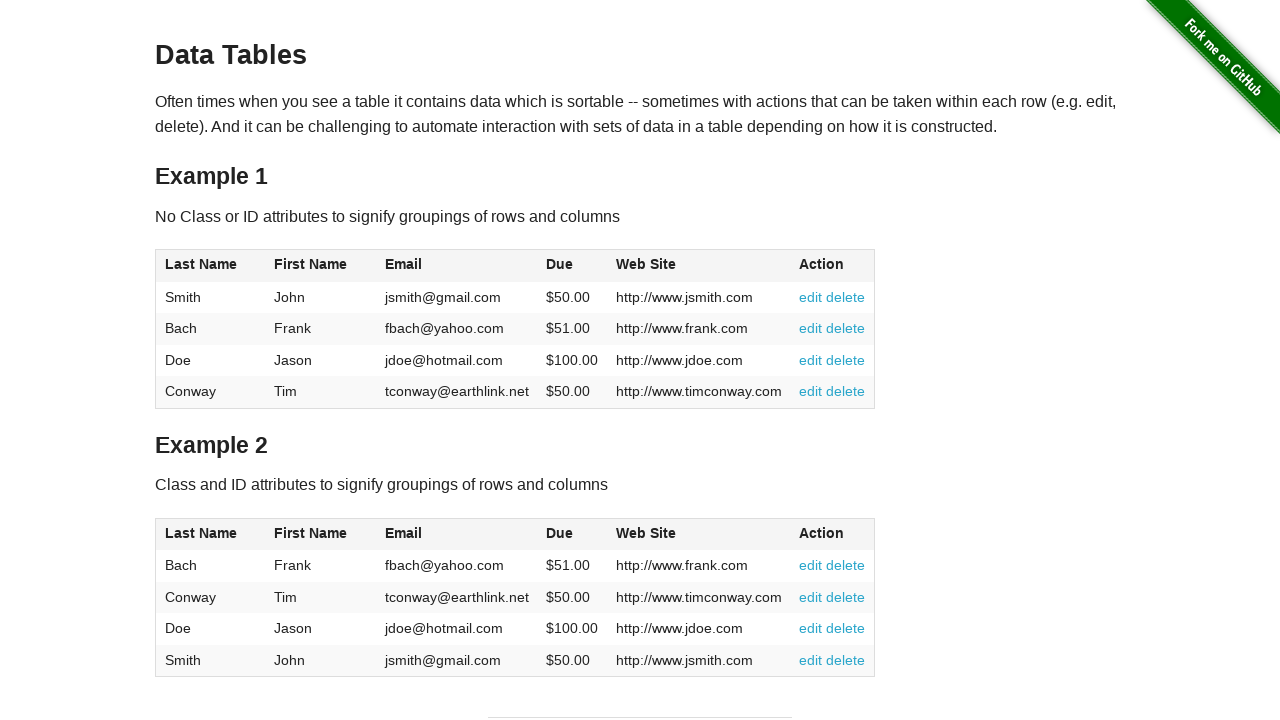

Table rows loaded after sorting
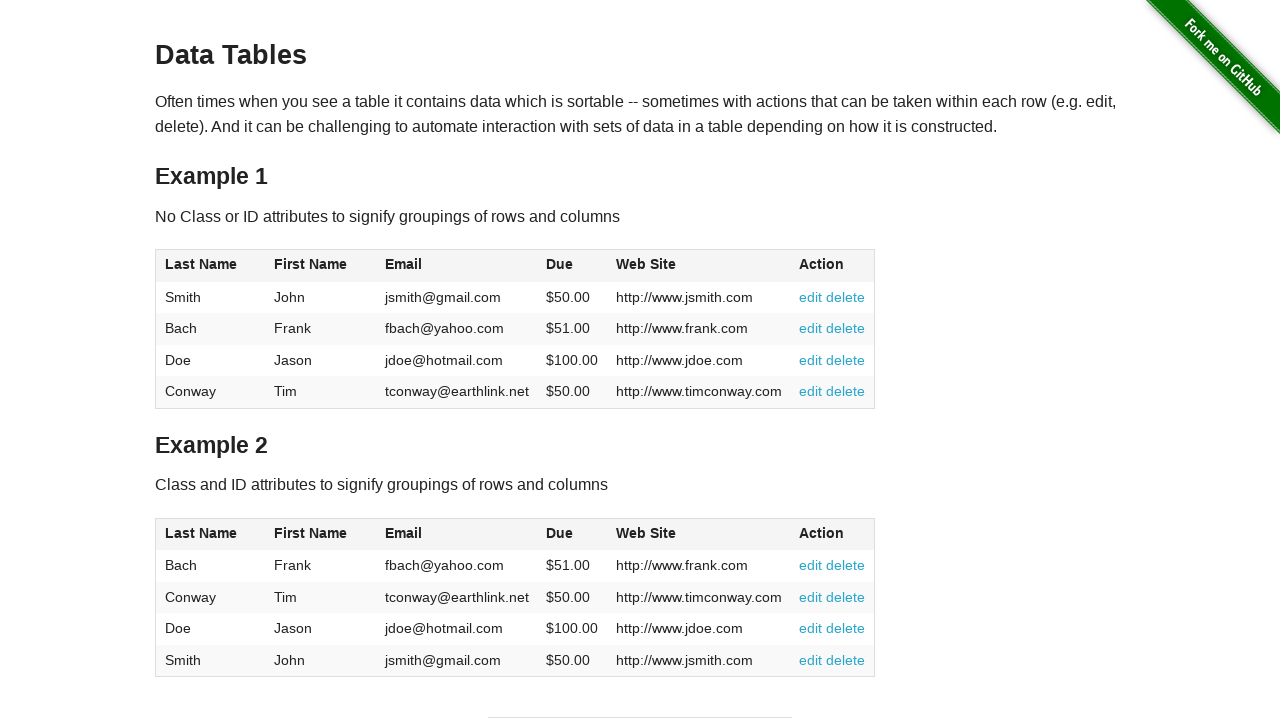

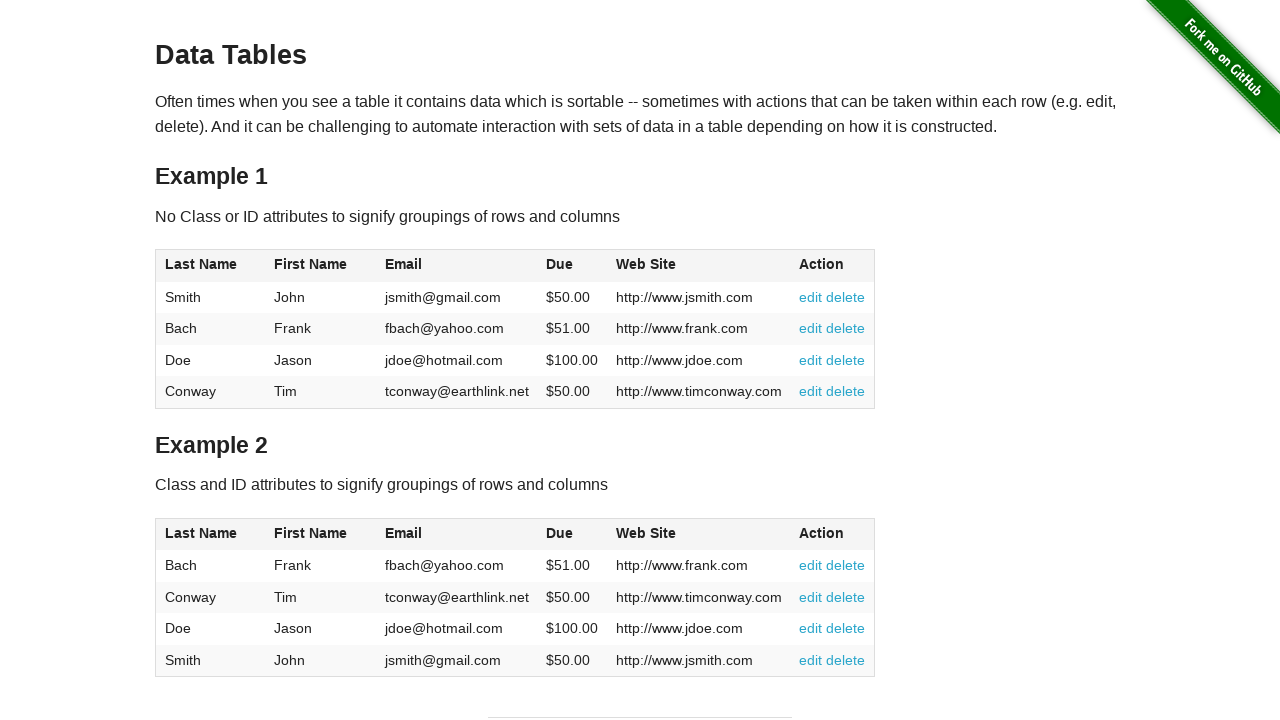